Solves a math captcha by extracting a value from an element attribute, calculating a mathematical expression, and submitting the form with the result

Starting URL: http://suninjuly.github.io/get_attribute.html

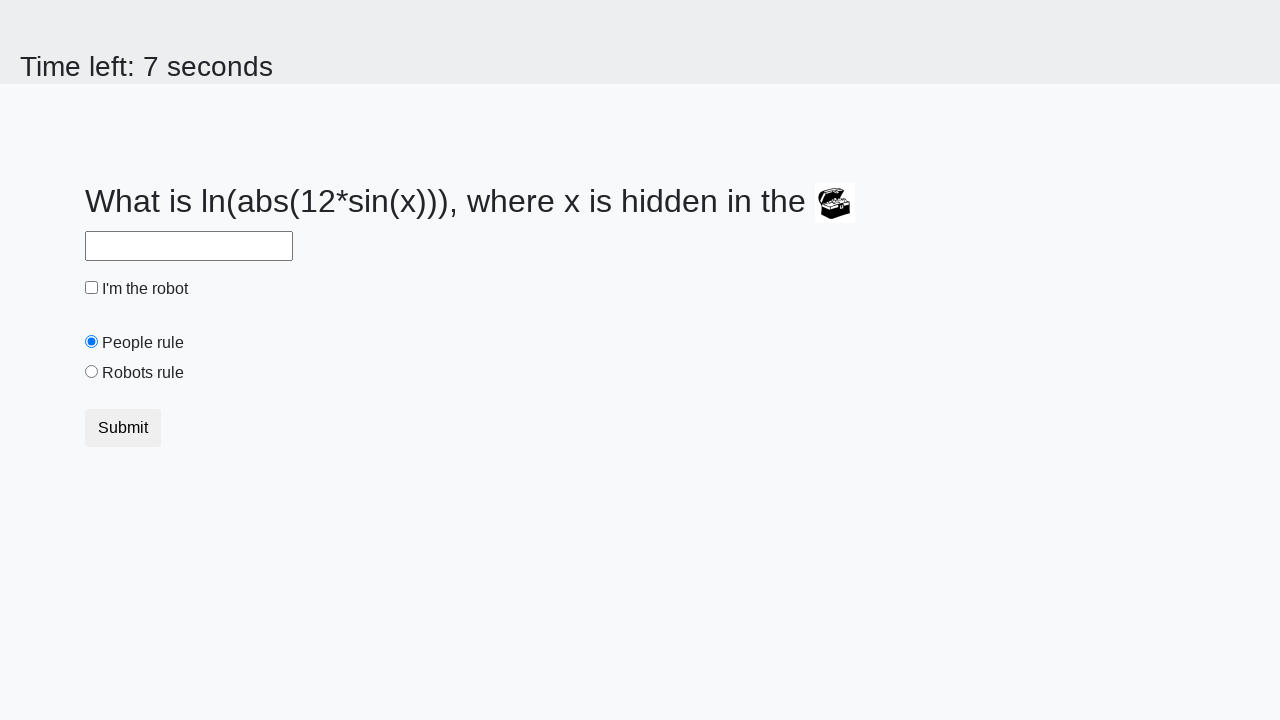

Located the treasure element
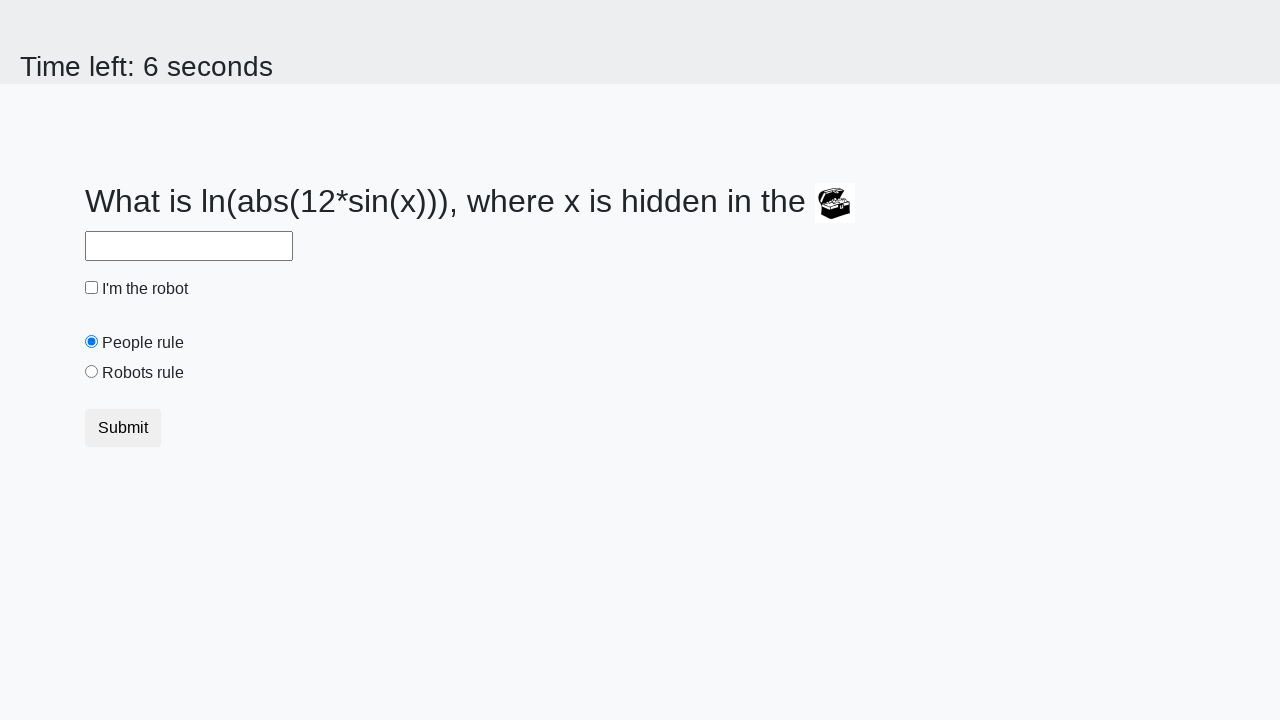

Extracted valuex attribute from treasure element: 783
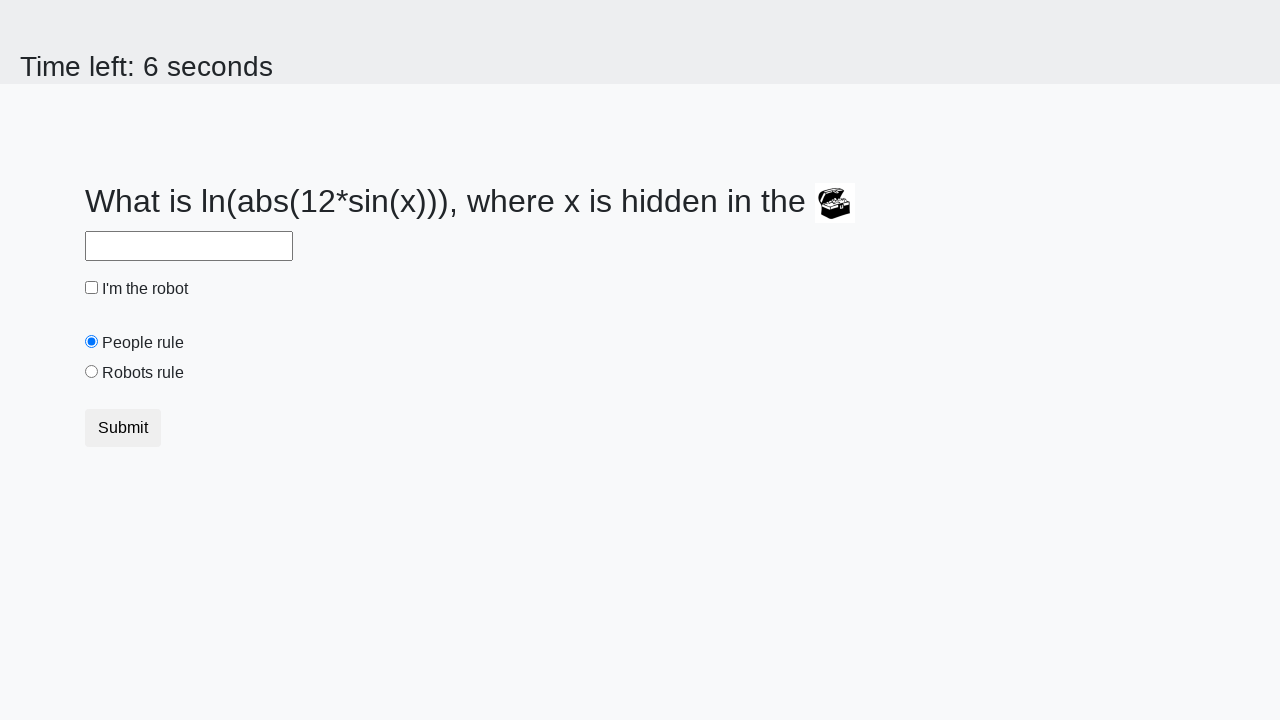

Calculated mathematical expression result: 2.0945513214840834
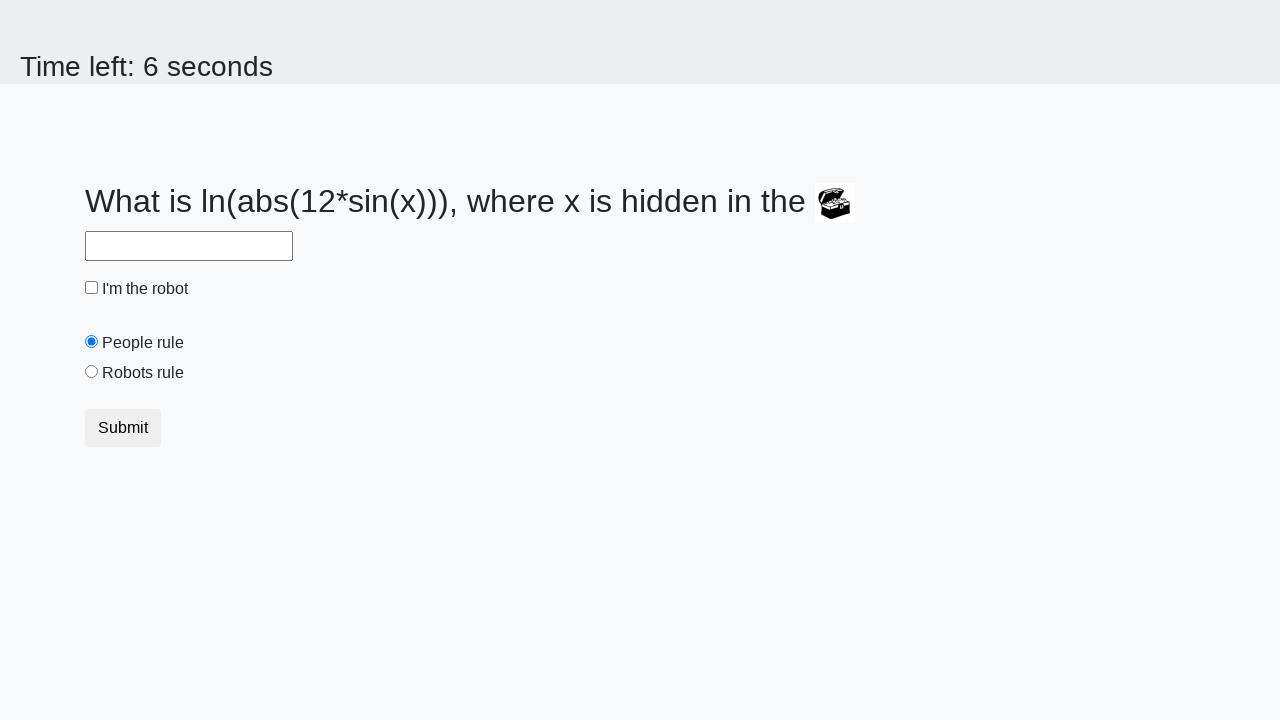

Filled answer field with calculated value: 2.0945513214840834 on #answer
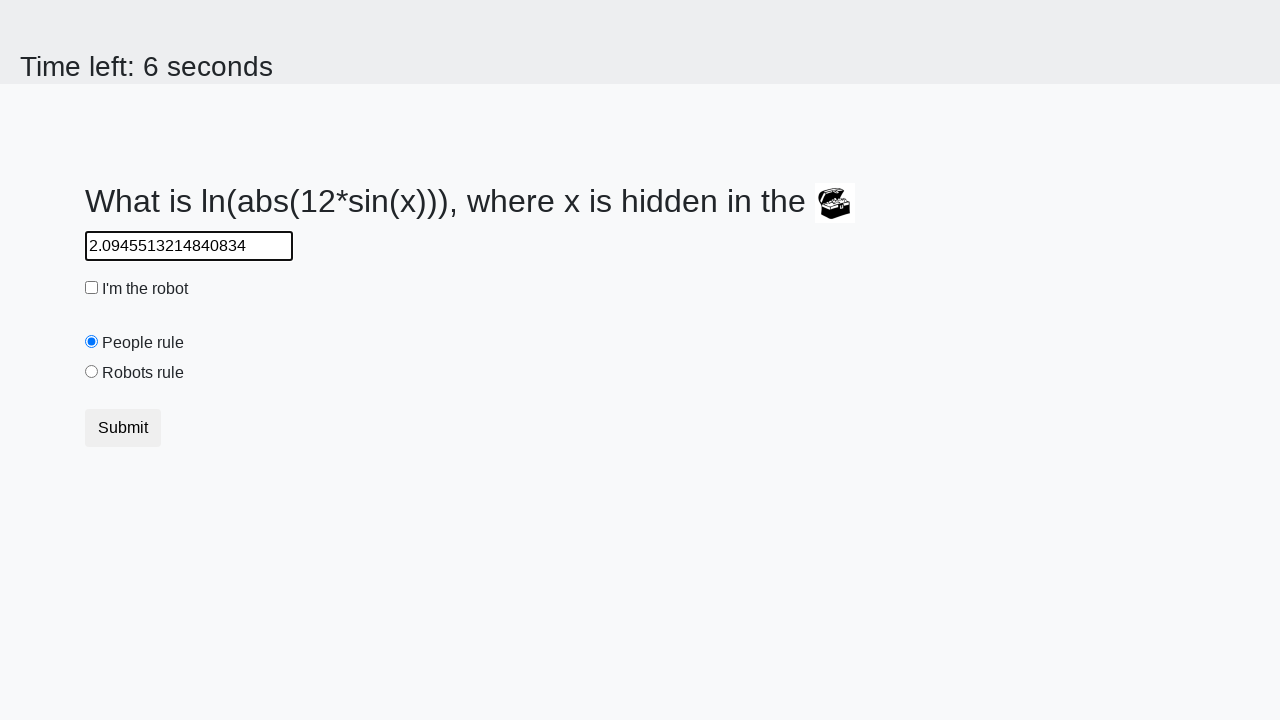

Checked the robot checkbox at (92, 288) on #robotCheckbox
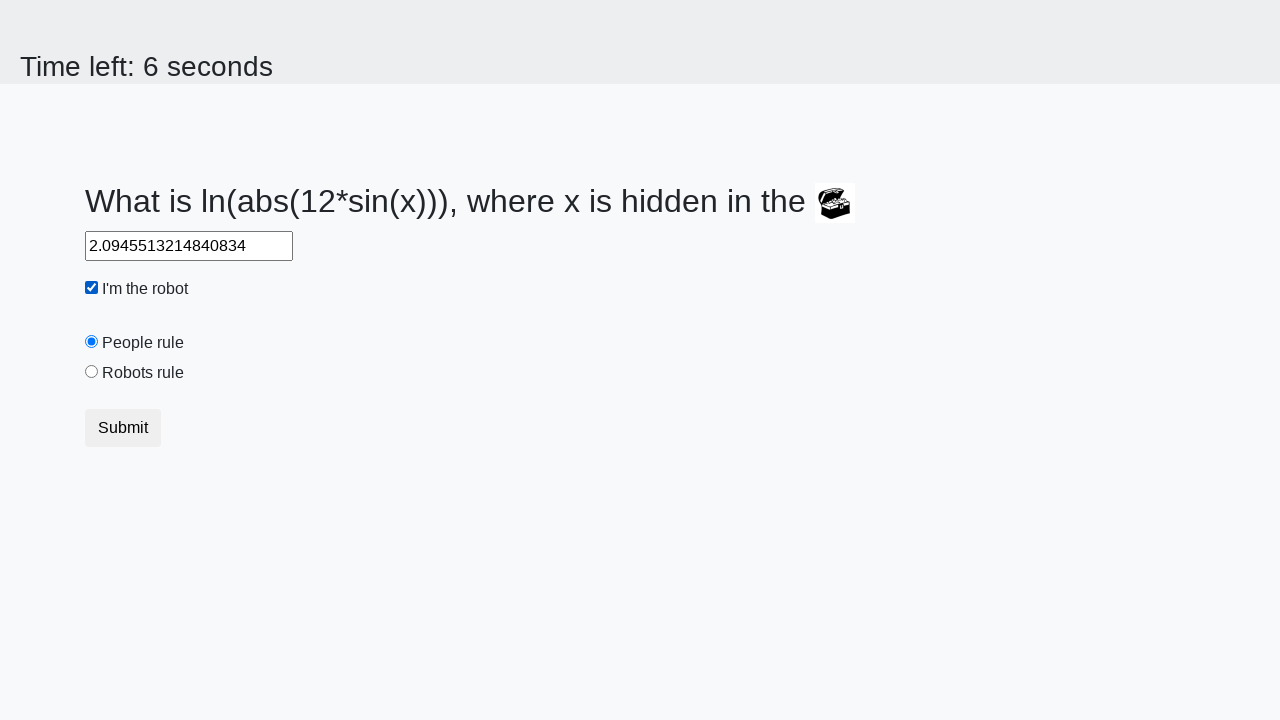

Selected the robots rule radio button at (92, 372) on #robotsRule
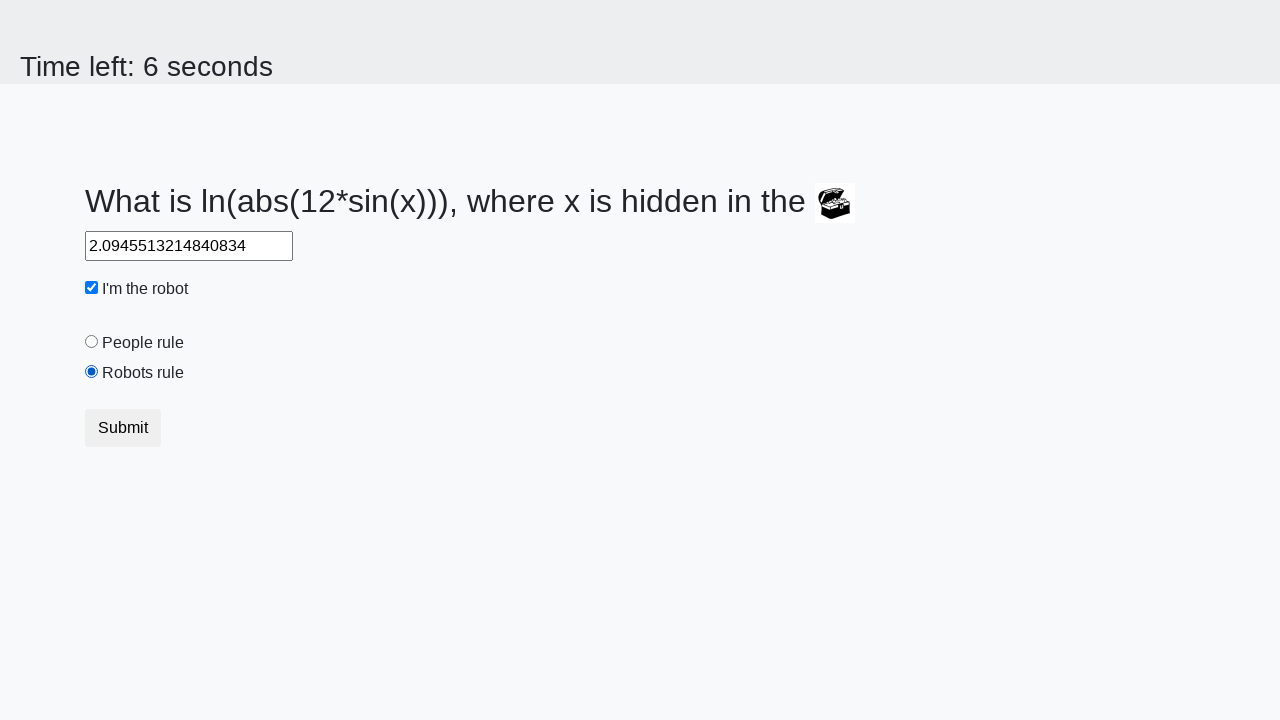

Clicked submit button to submit the form at (123, 428) on xpath=//html/body/div/form/div/div/button
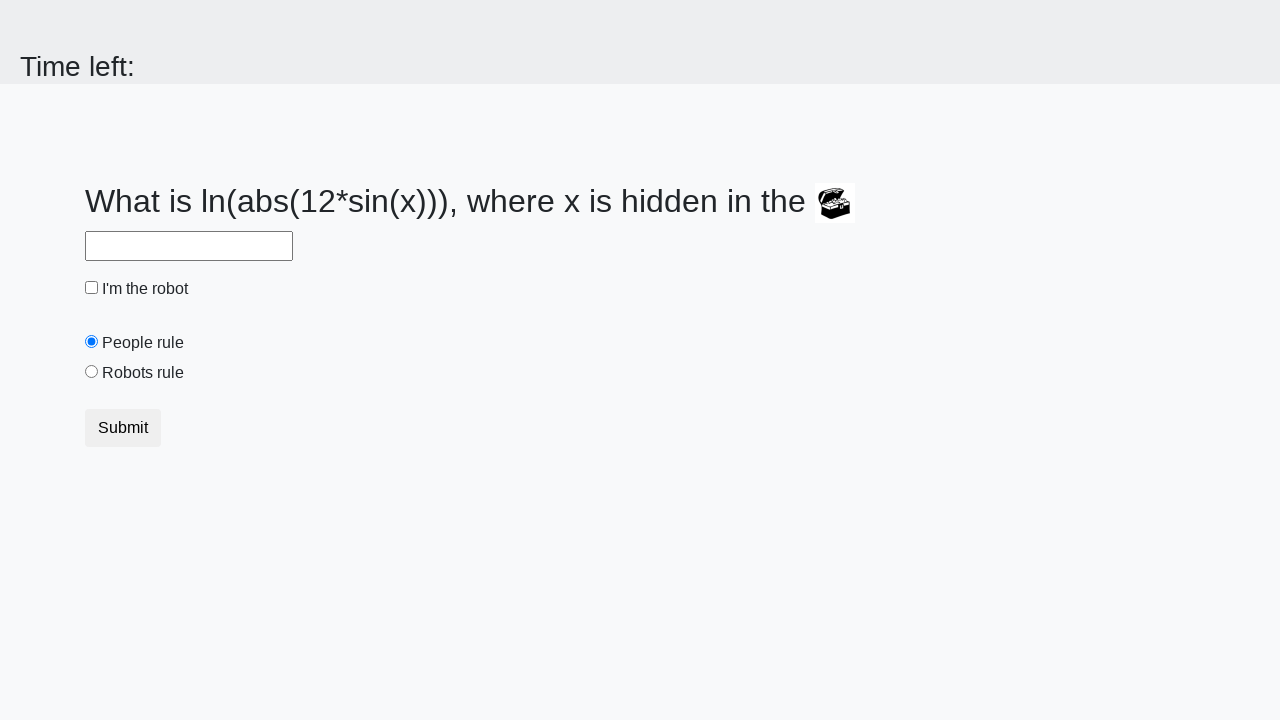

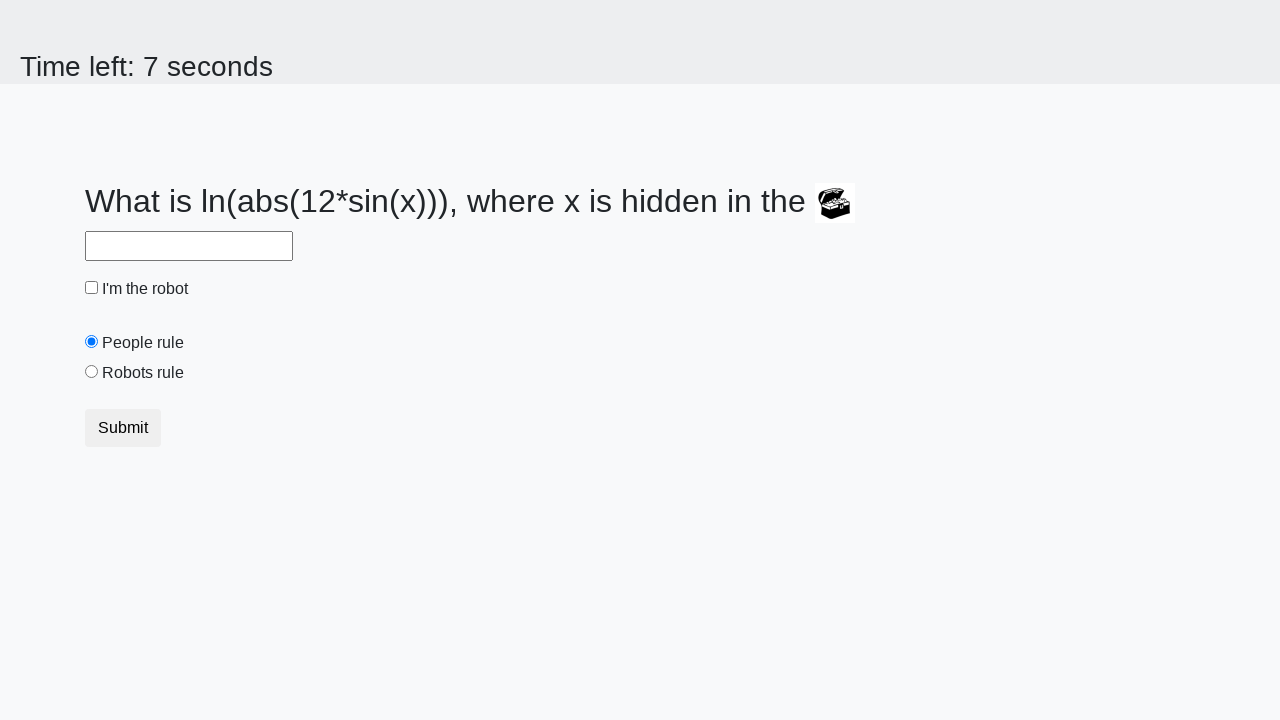